Tests JavaScript prompt functionality by clicking a button to trigger a prompt, entering a name, and verifying the resulting message contains the entered name

Starting URL: http://automationbykrishna.com

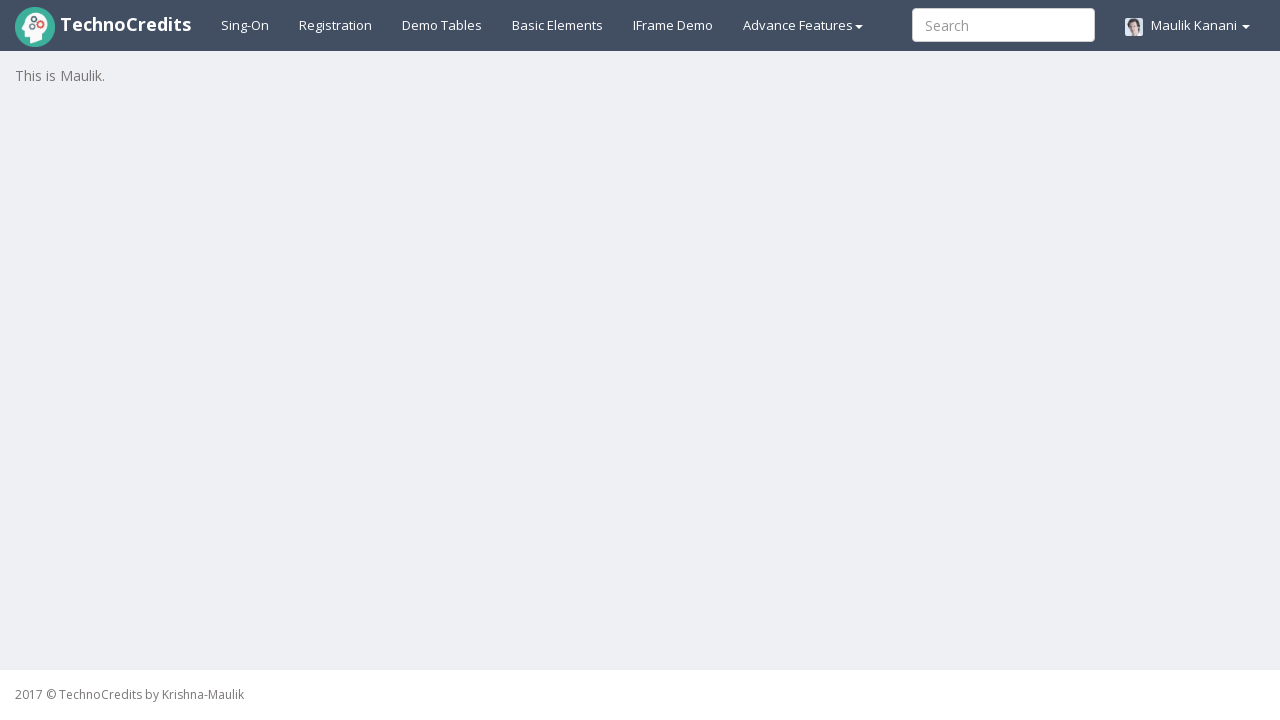

Clicked on Registration/Basic Elements page link at (558, 25) on #basicelements
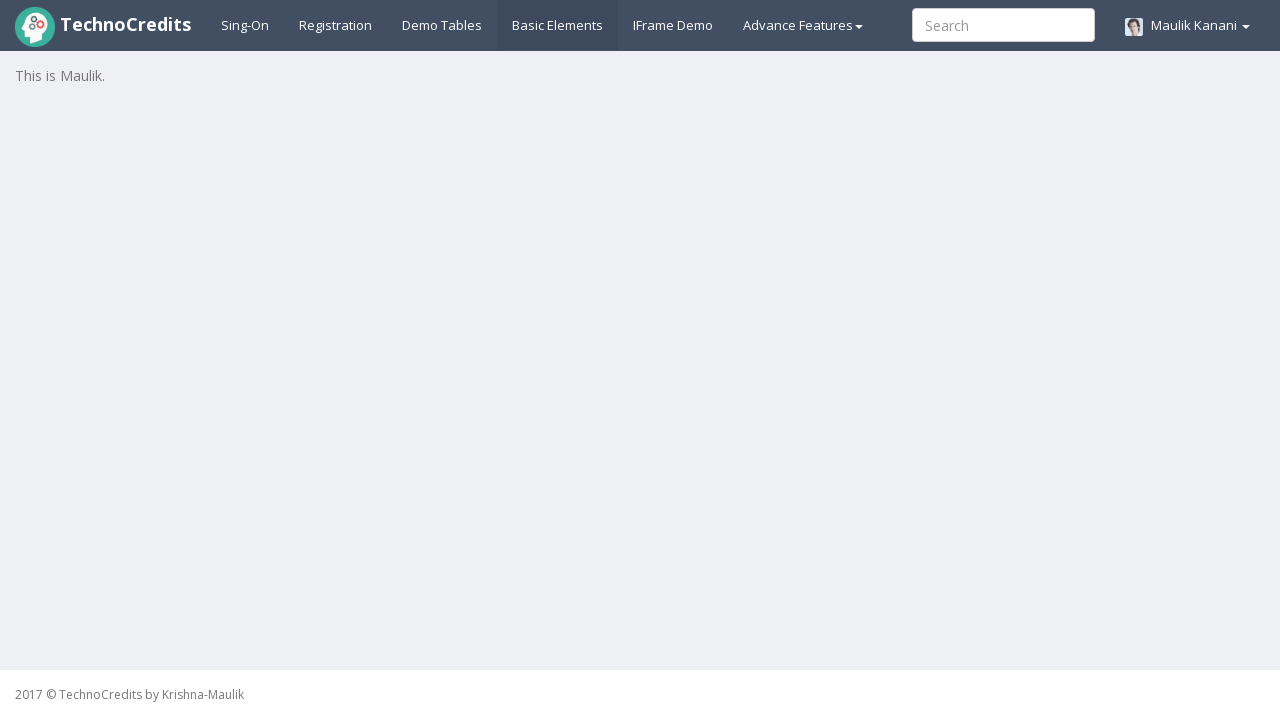

Waited for page to load
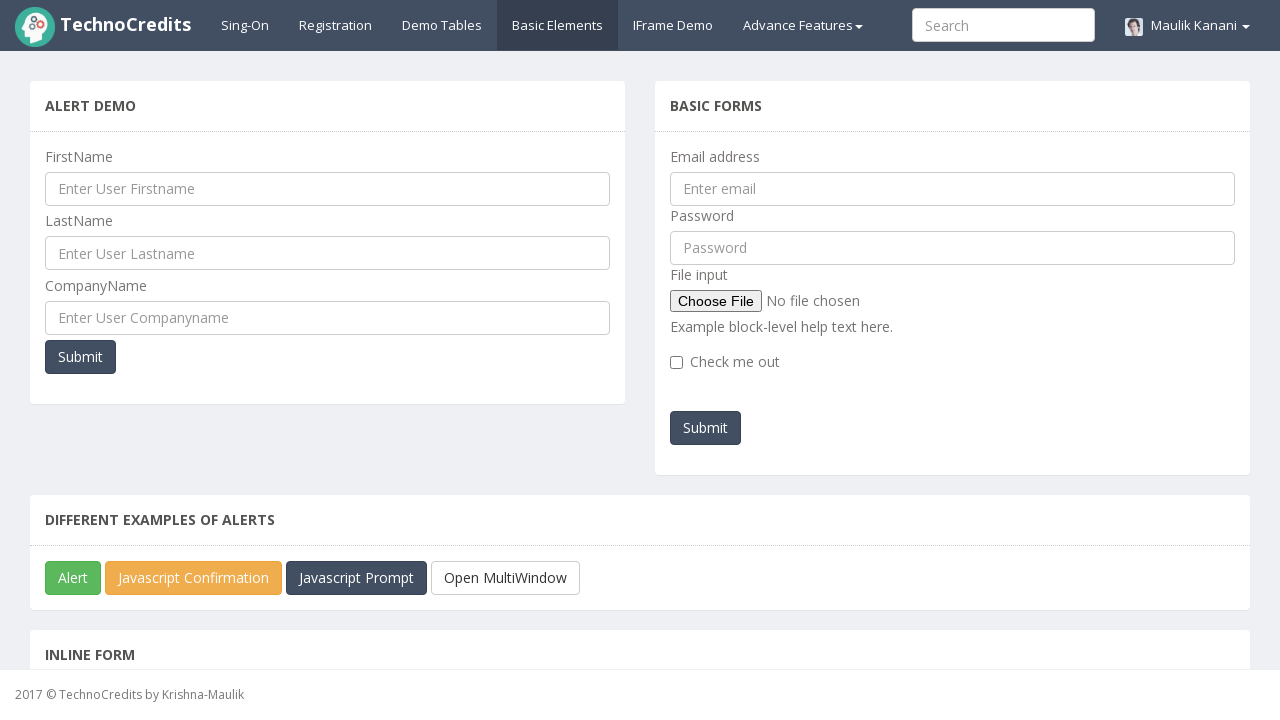

Clicked on JavaScript Prompt button at (356, 578) on #javascriptPromp
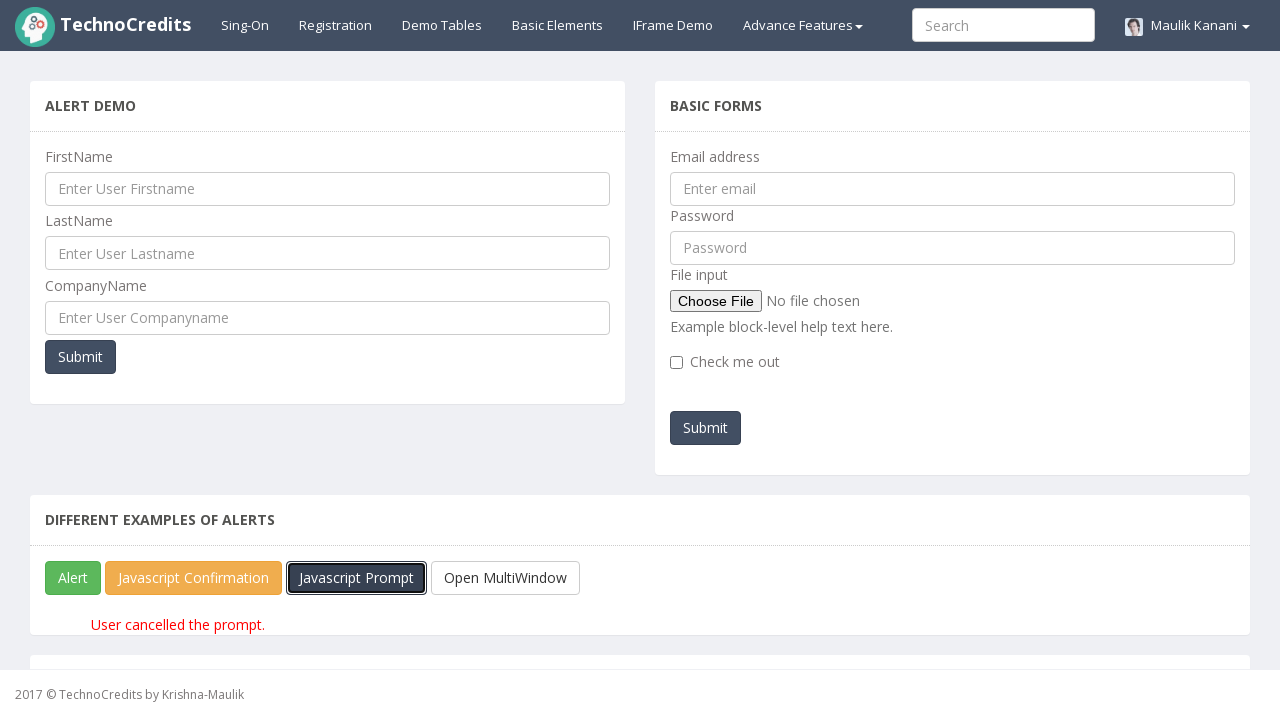

Handled JavaScript prompt by entering name 'Simmi' and accepting at (356, 578) on #javascriptPromp
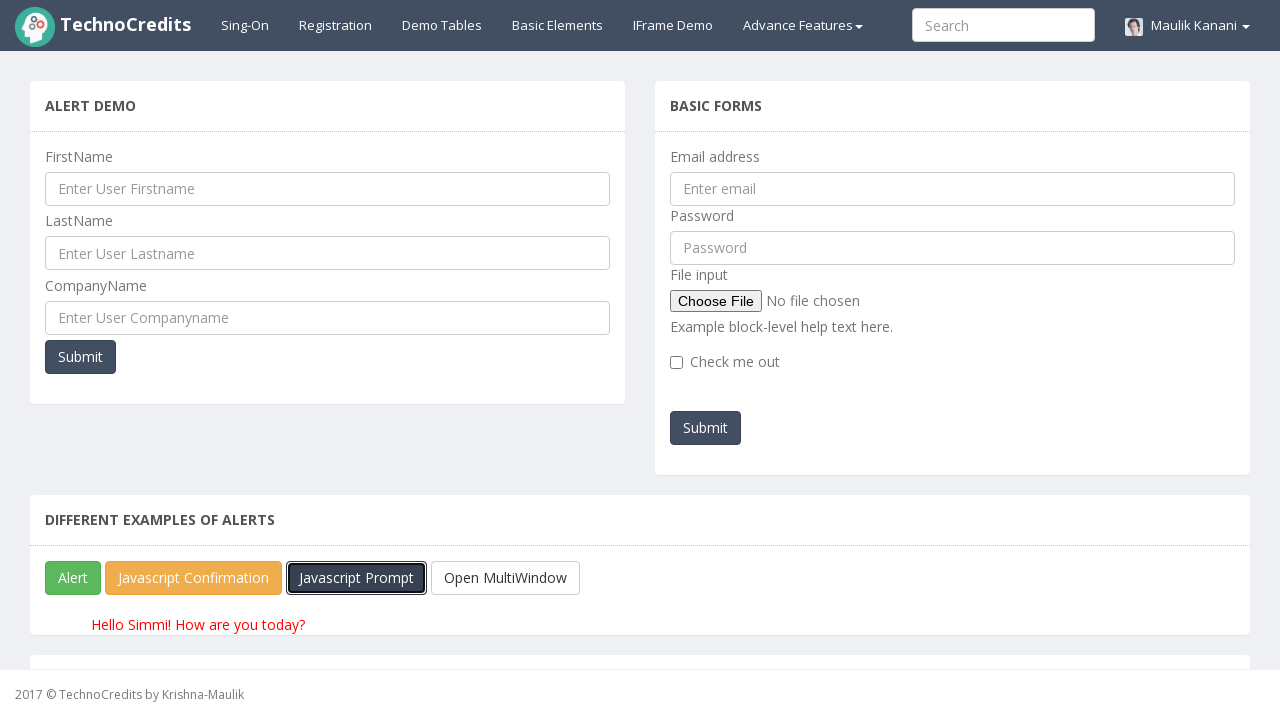

Waited for result to appear
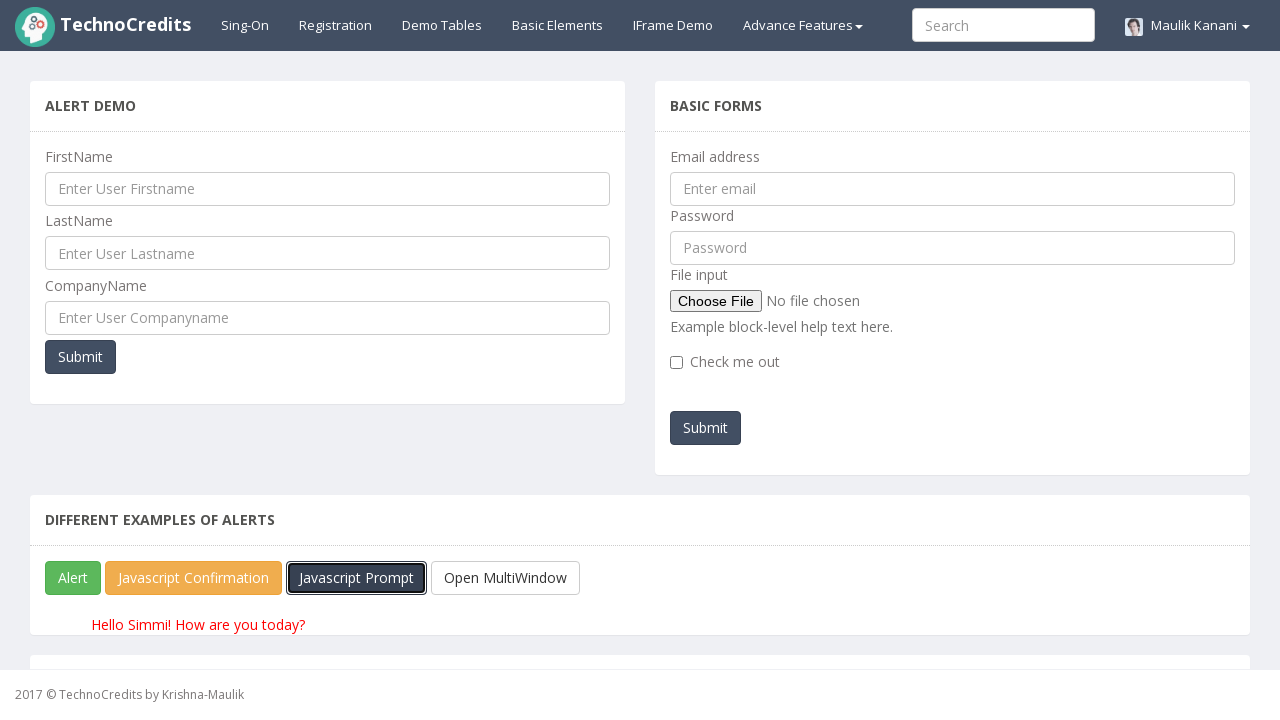

Retrieved result text from prompt response
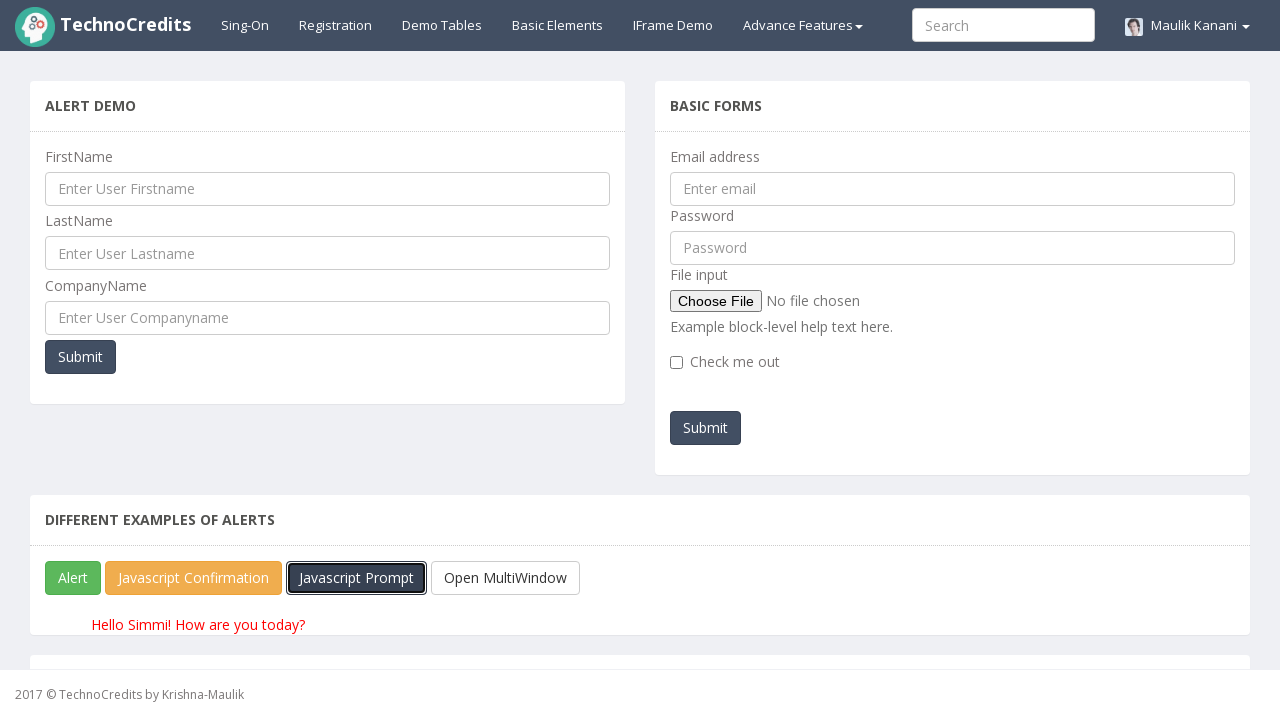

Verified that entered name 'Simmi' is present in the result message
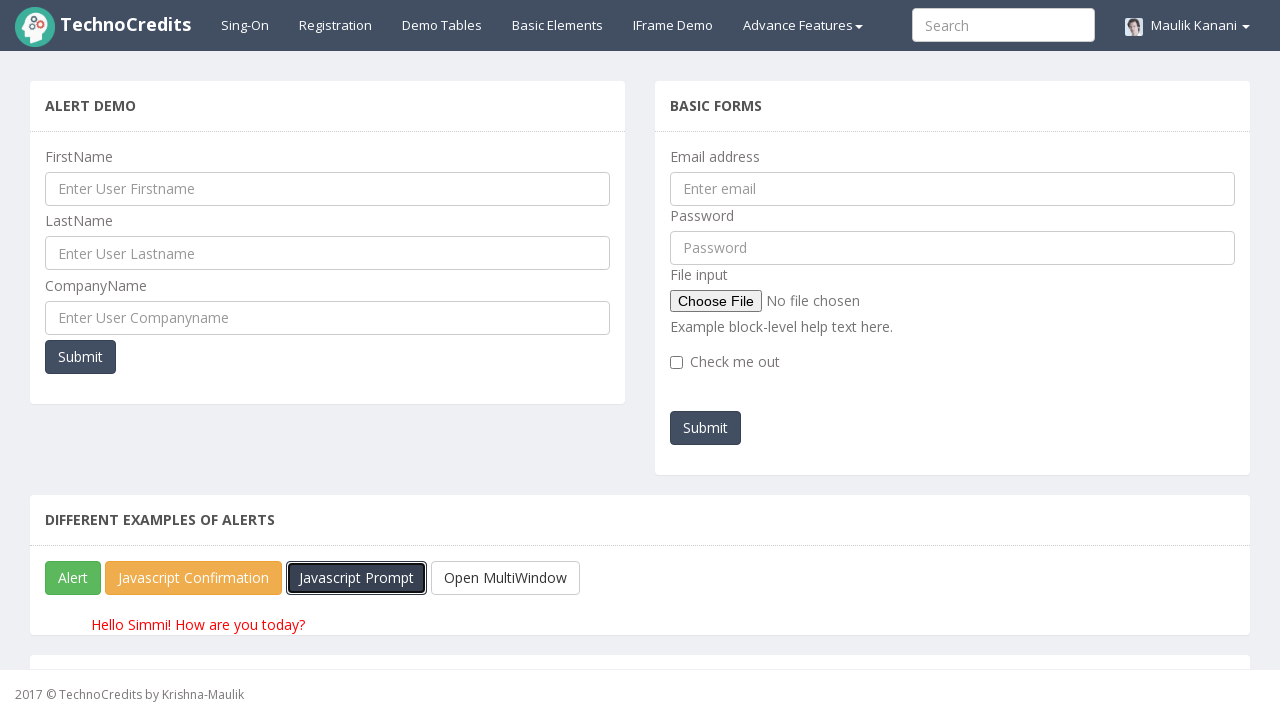

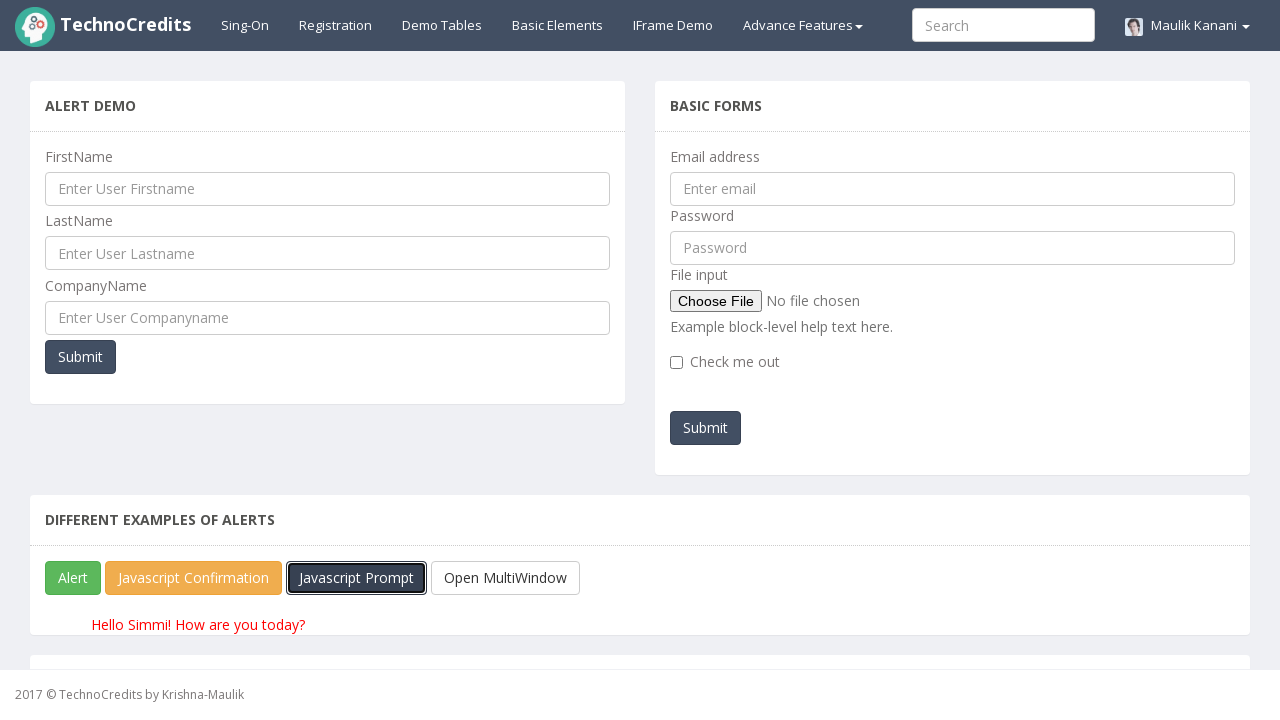